Navigates to a website and waits for the page to load, verifying the page is accessible

Starting URL: https://www.bartosz.nl

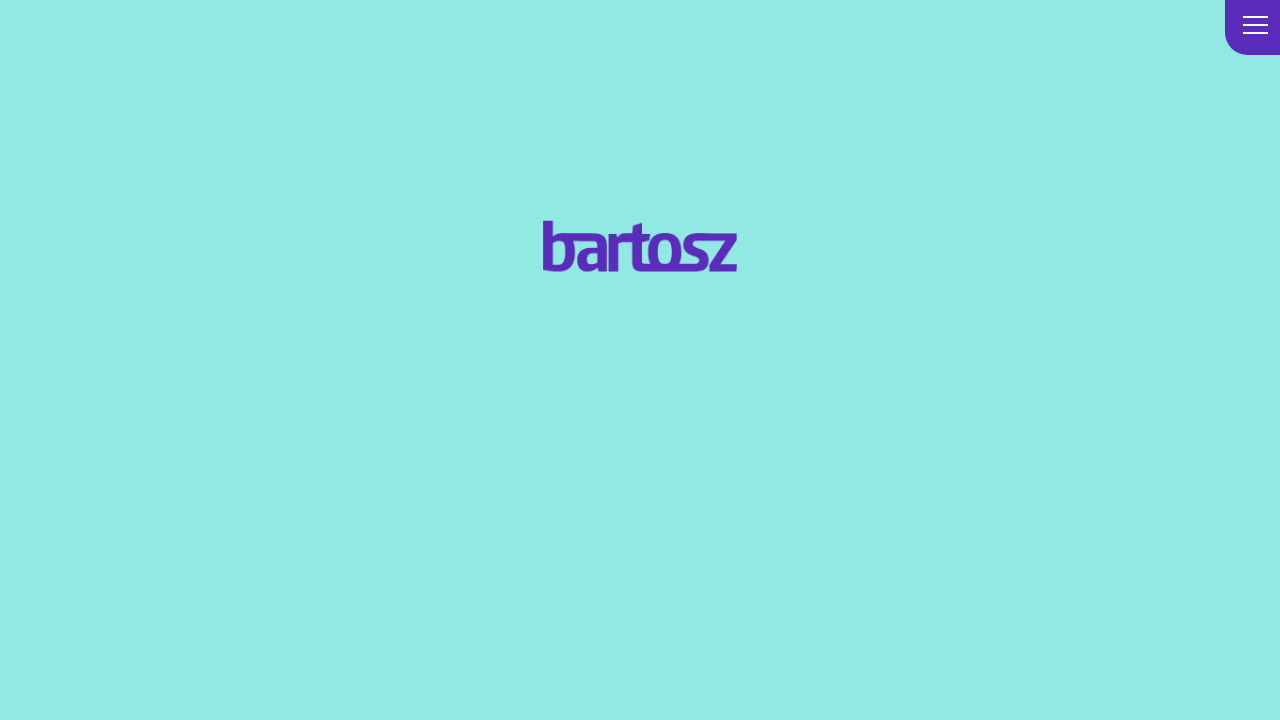

Waited for page to fully load (networkidle state reached)
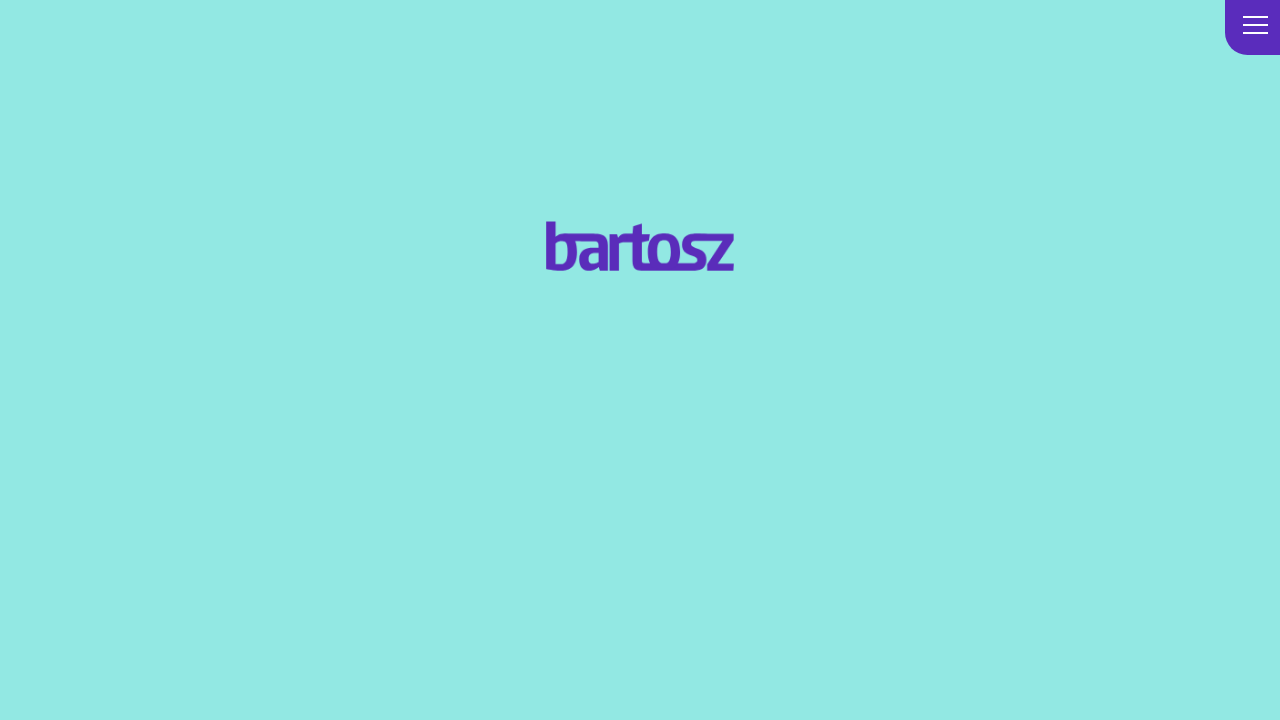

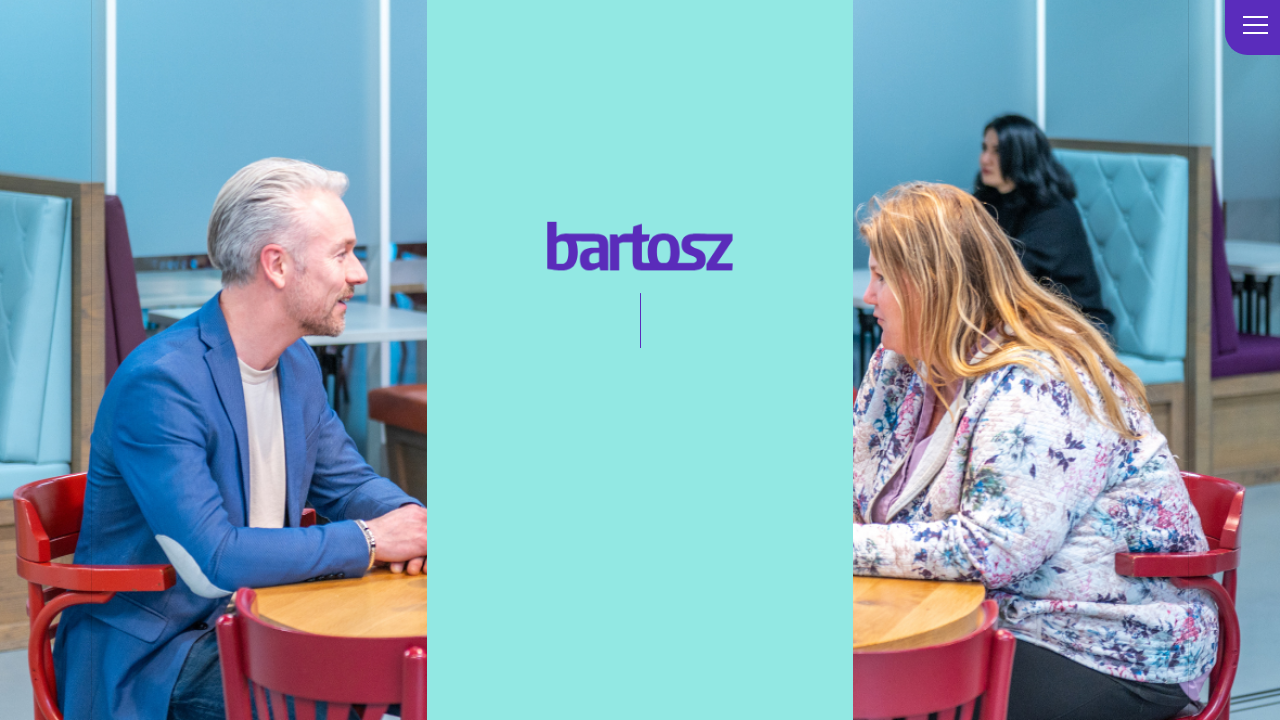